Tests user registration by filling out the registration form with username, email, and password, then submitting it

Starting URL: http://www.theTestingWorld.com/testings

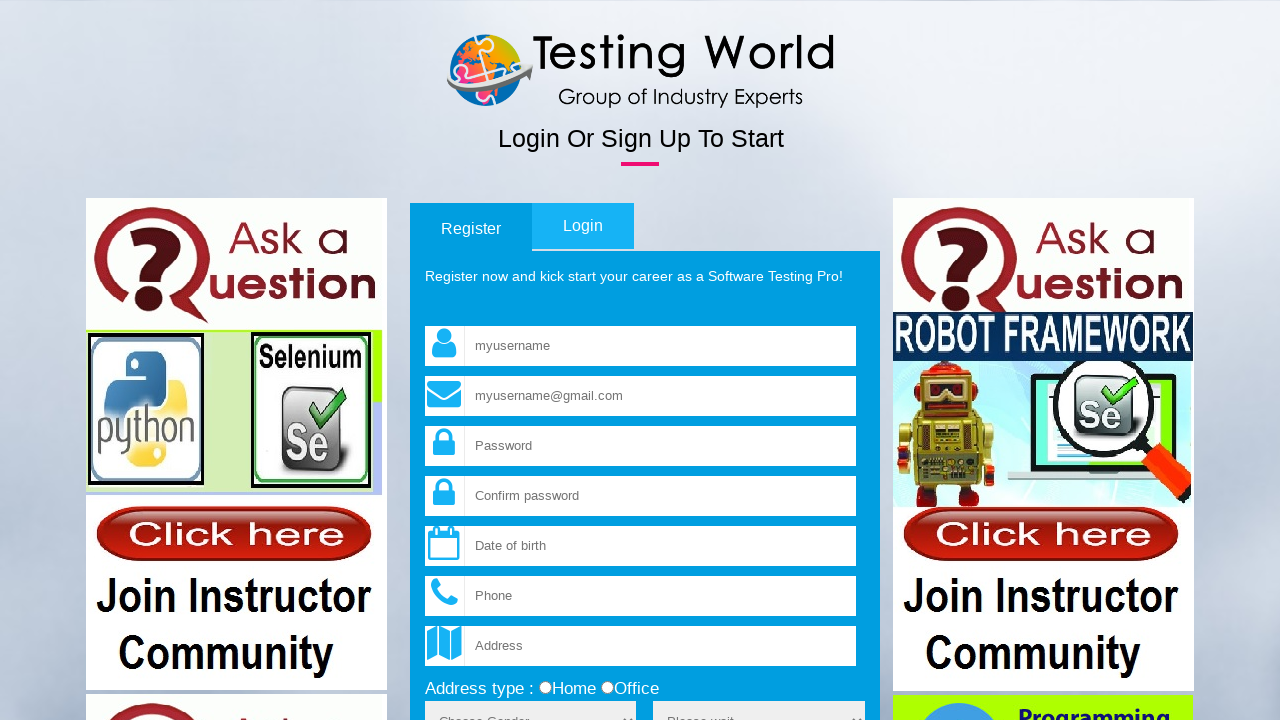

Filled username field with 'helloworld' on input[name='fld_username']
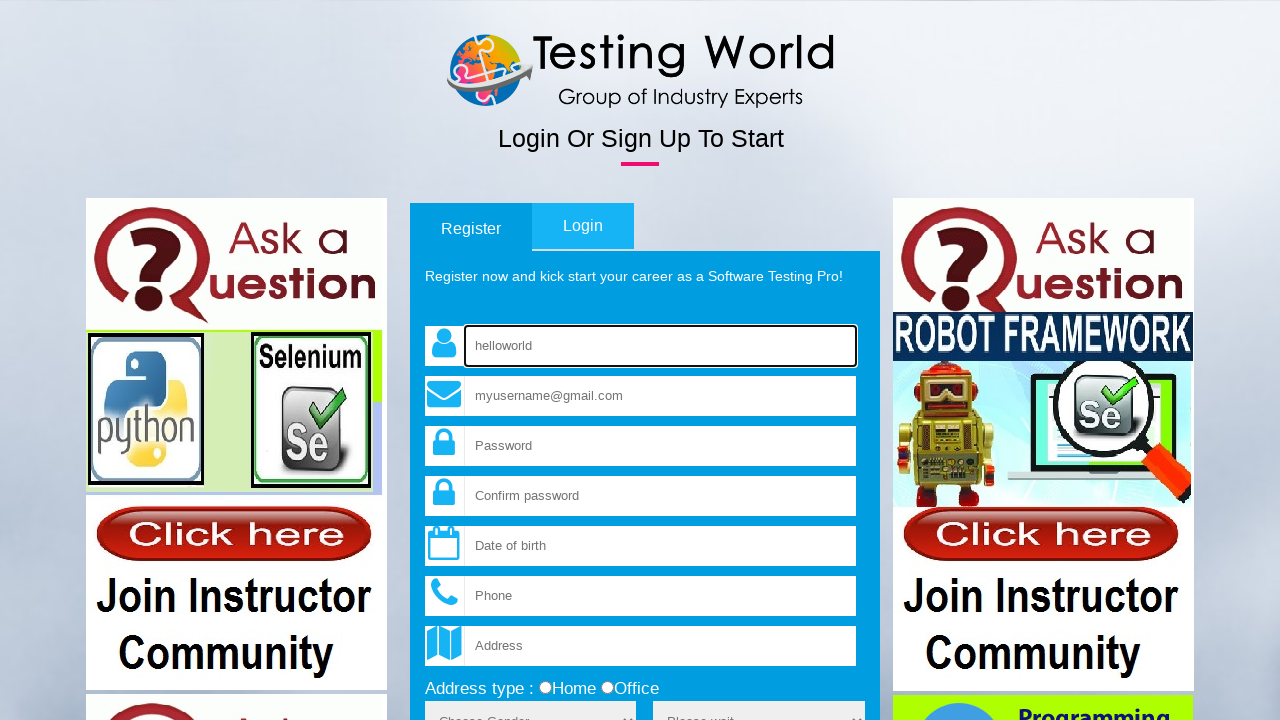

Filled email field with 'testingworldindia@gmail.com' on //input[@name='fld_email']
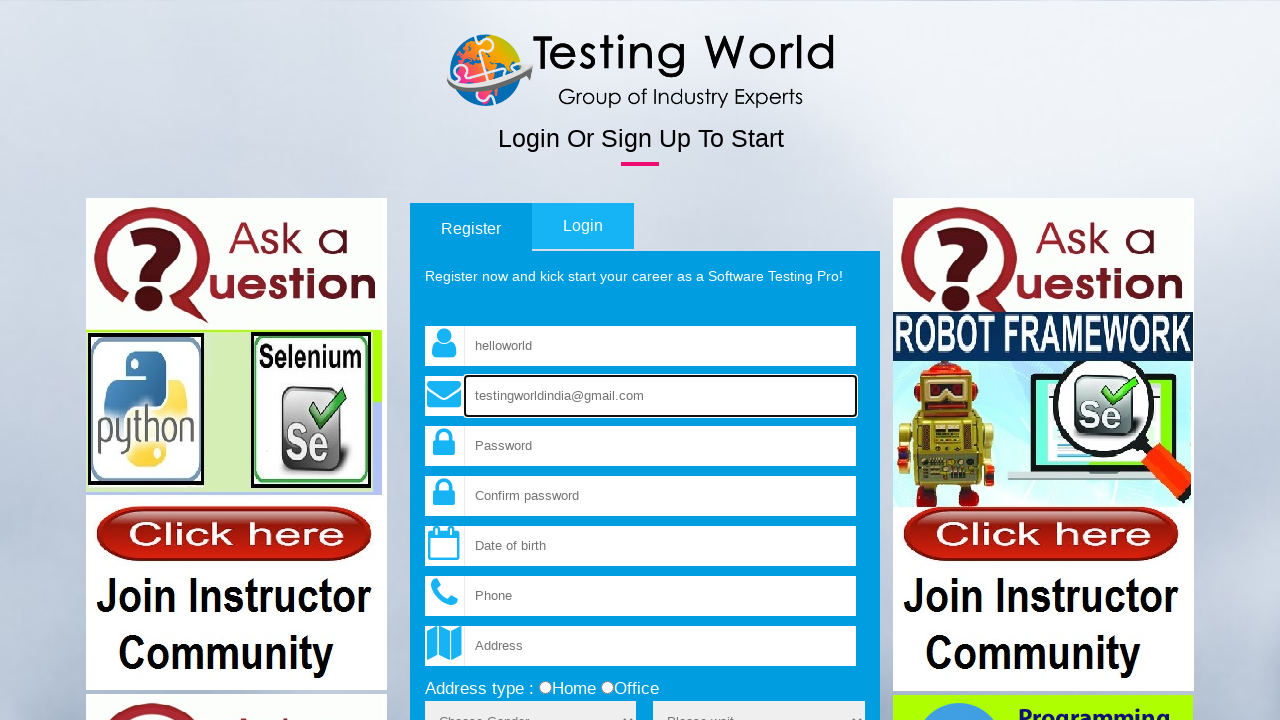

Filled password field with 'abcd123' on input[name='fld_password']
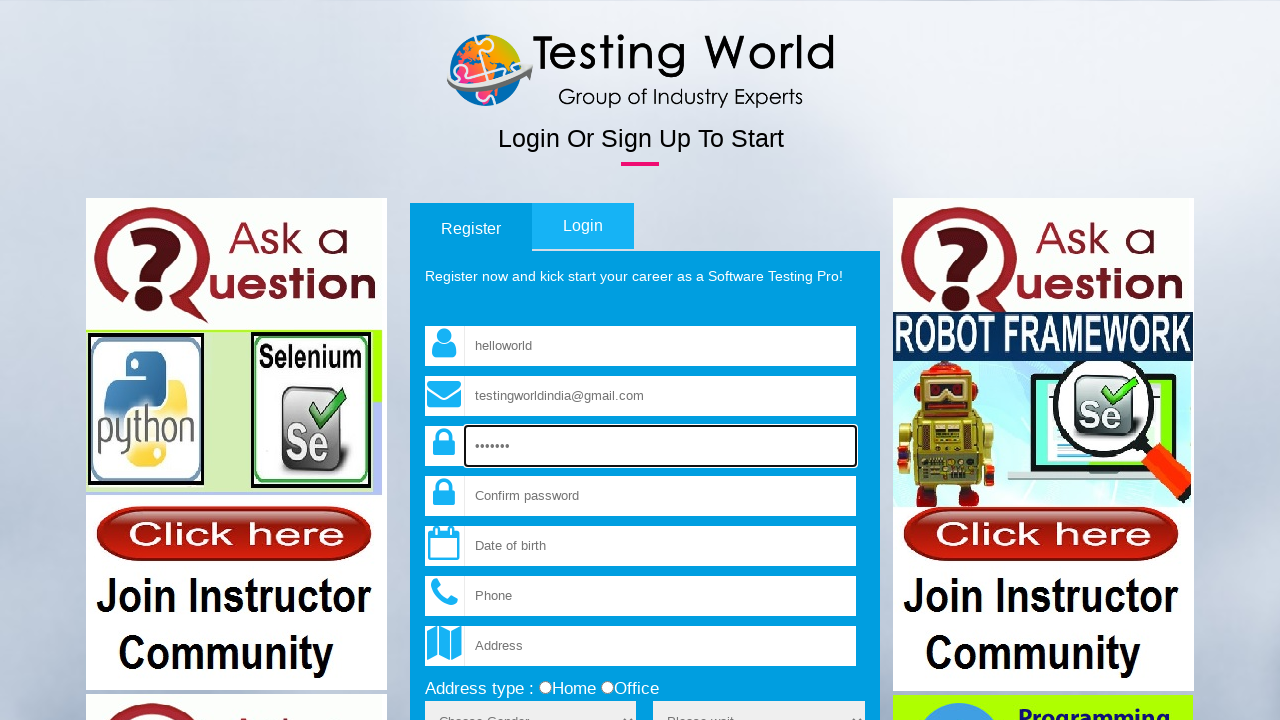

Clicked signup button to submit registration form at (831, 361) on xpath=//input[@type='submit']
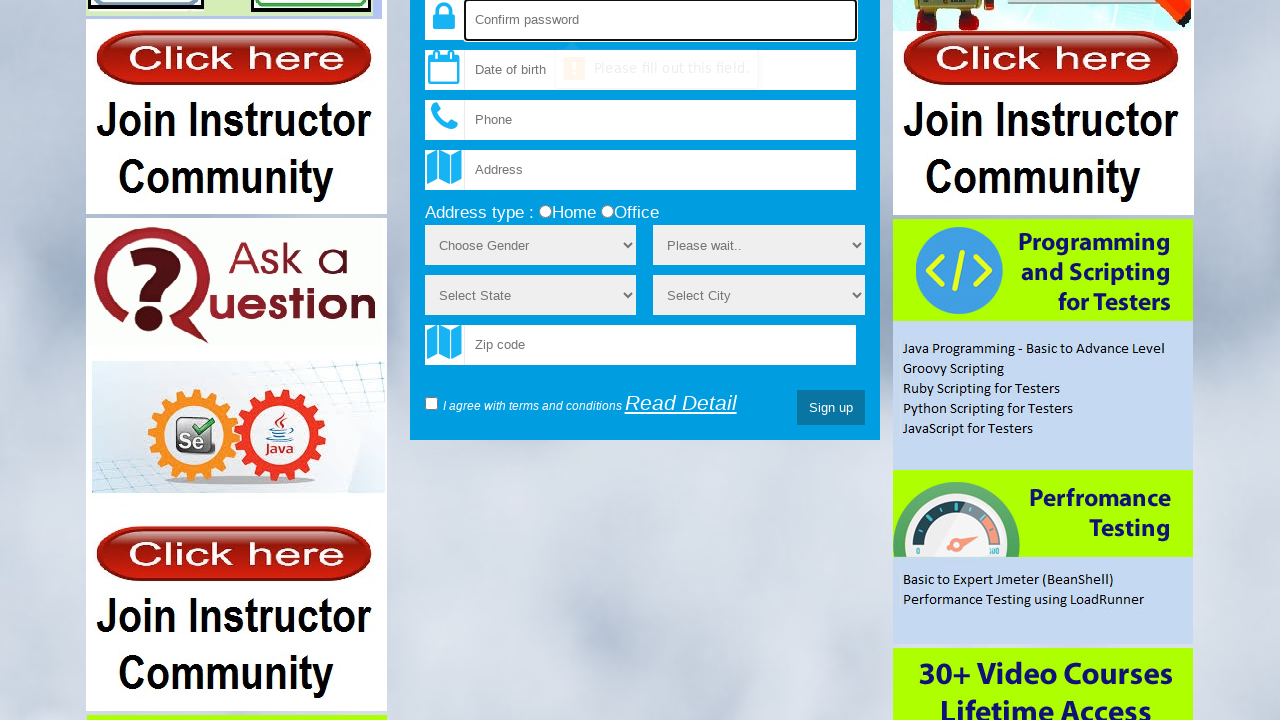

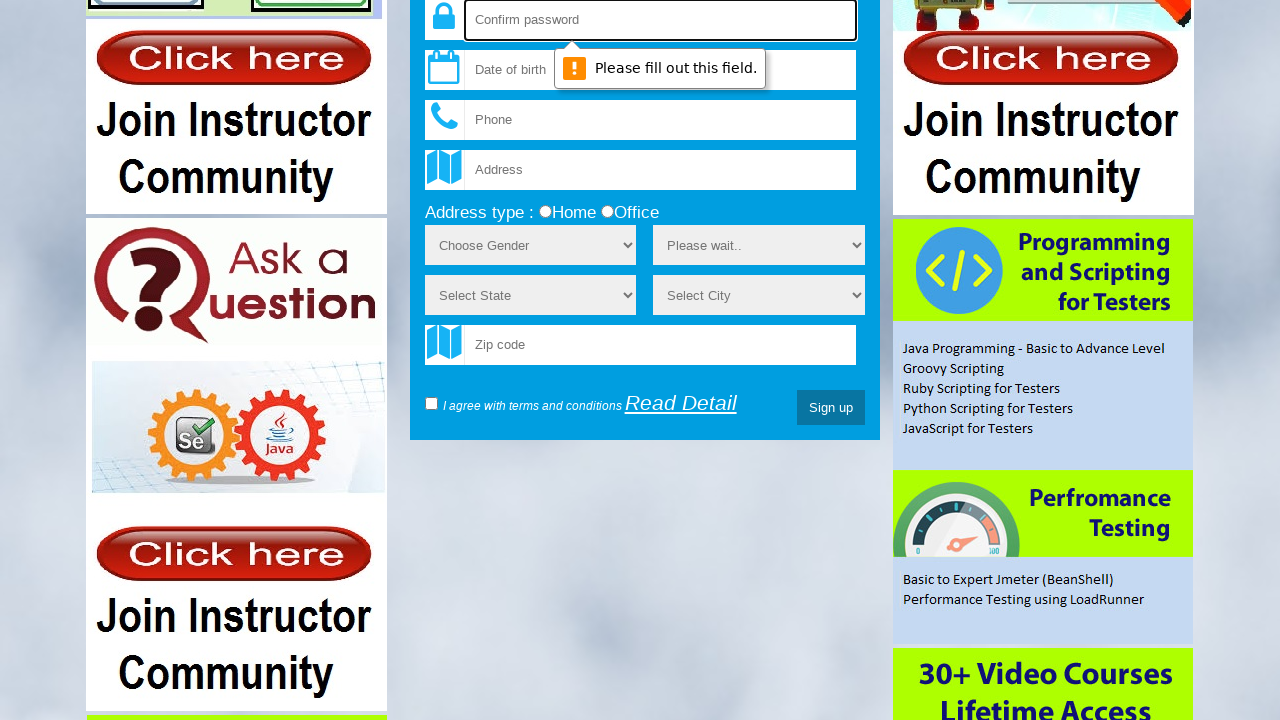